Tests that the first block of a freeCodeCamp super block page is expanded by default for unauthenticated users in list view

Starting URL: https://www.freecodecamp.org/learn/javascript-algorithms-and-data-structures-v8/

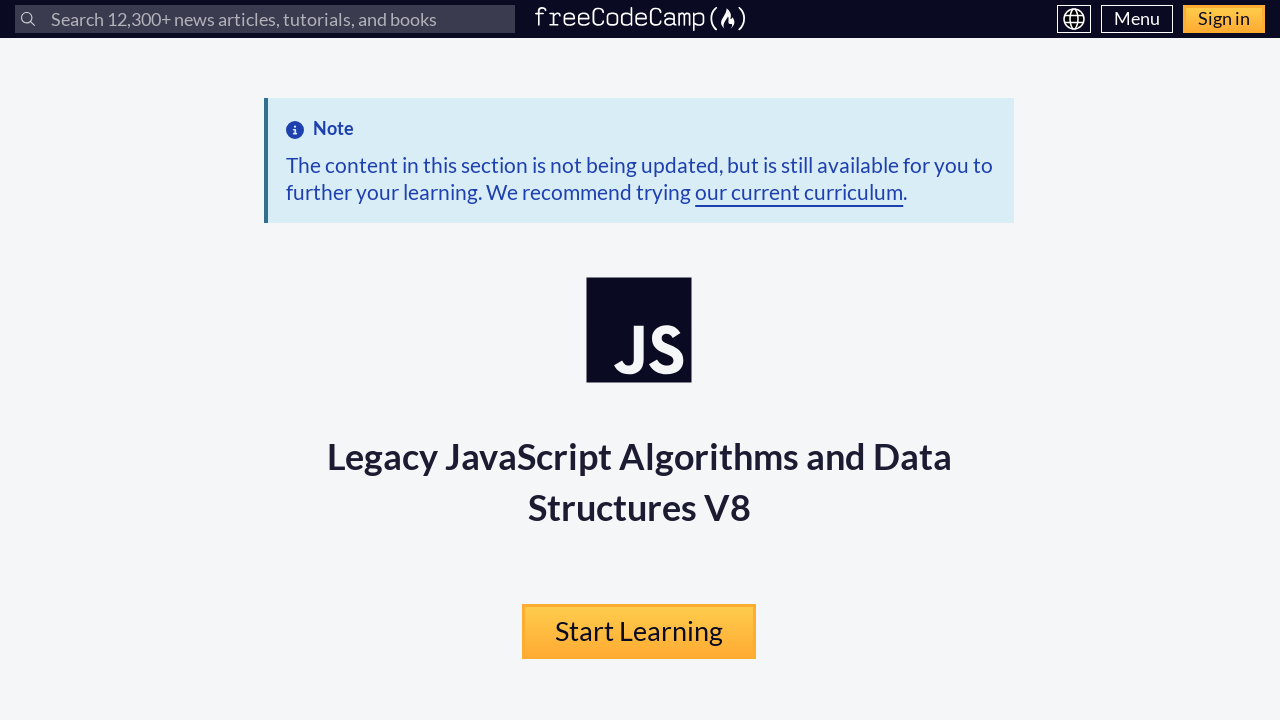

Verified first block 'Learn Introductory JavaScript by Building a Pyramid Generator' is expanded by default
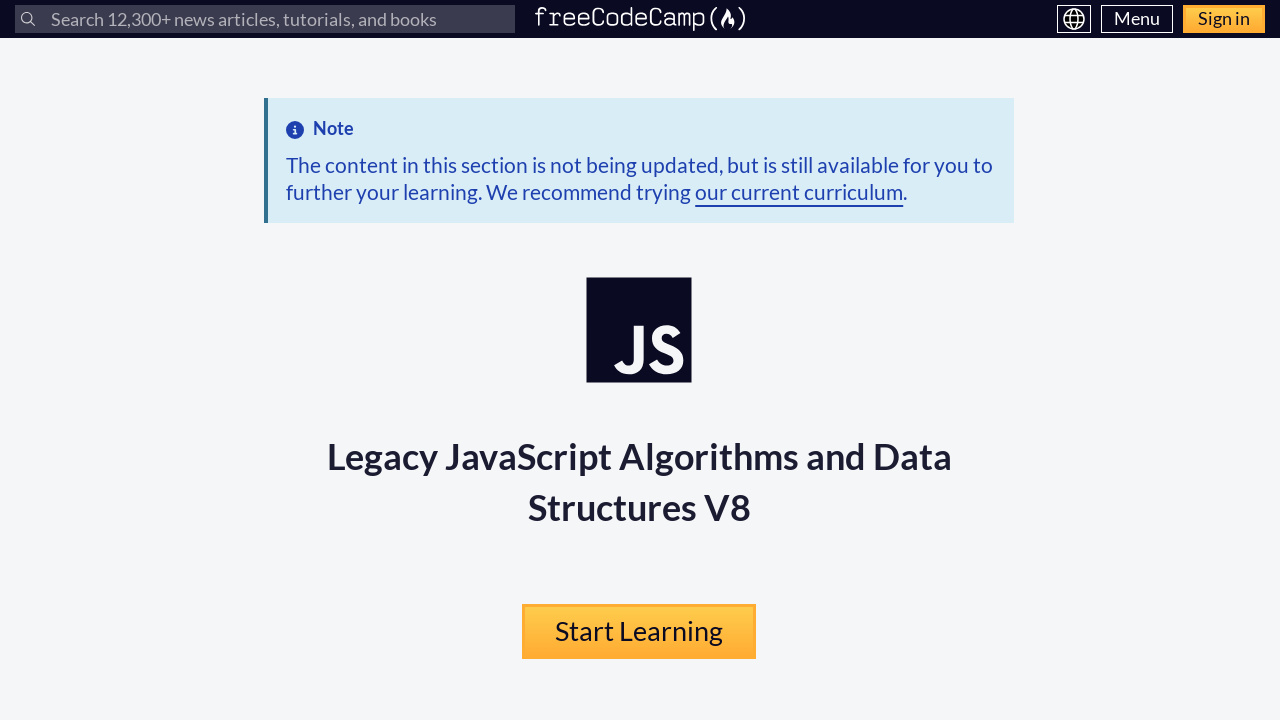

Navigated to A2 English for Developers super block page
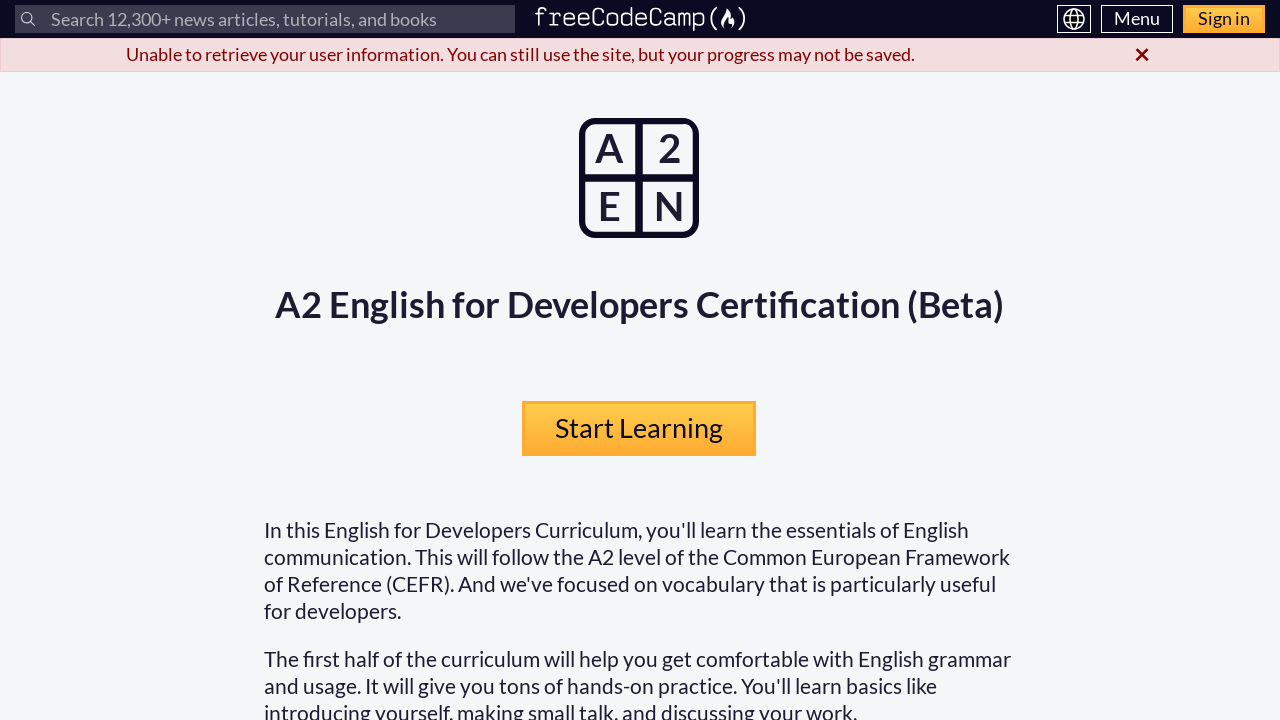

Verified first block 'Learn Greetings in your First Day at the Office' is expanded by default on A2 page
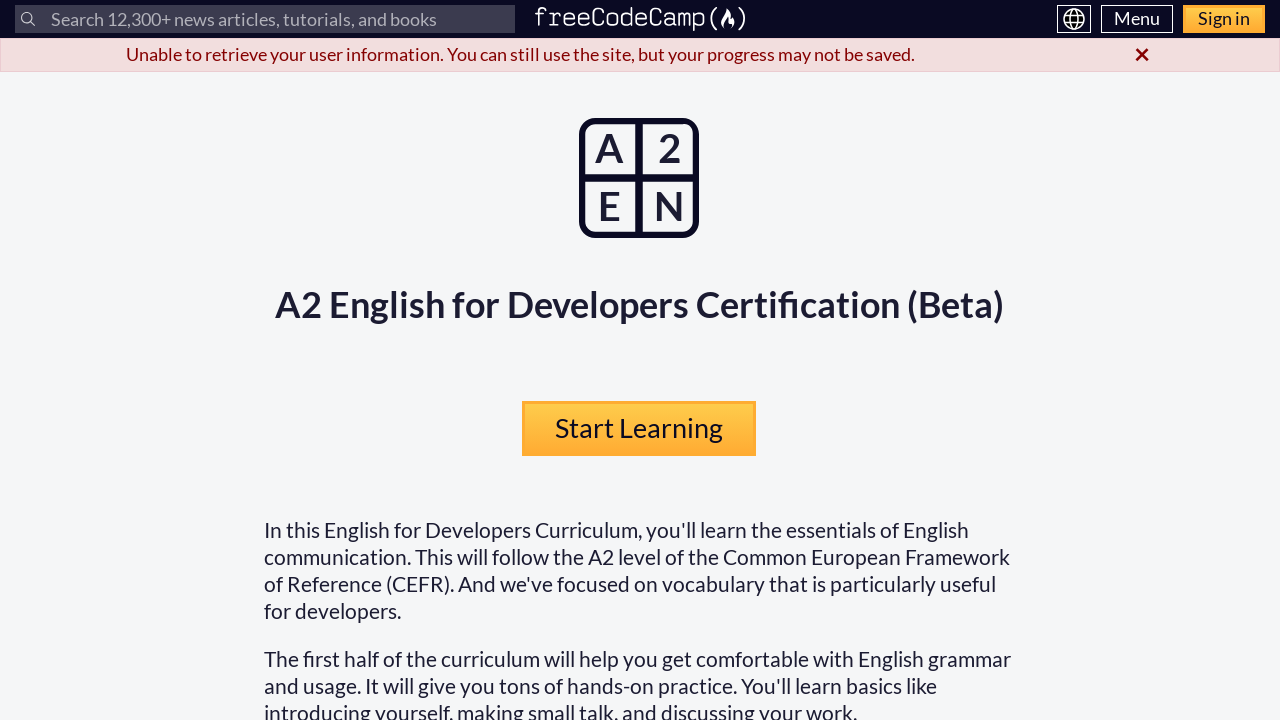

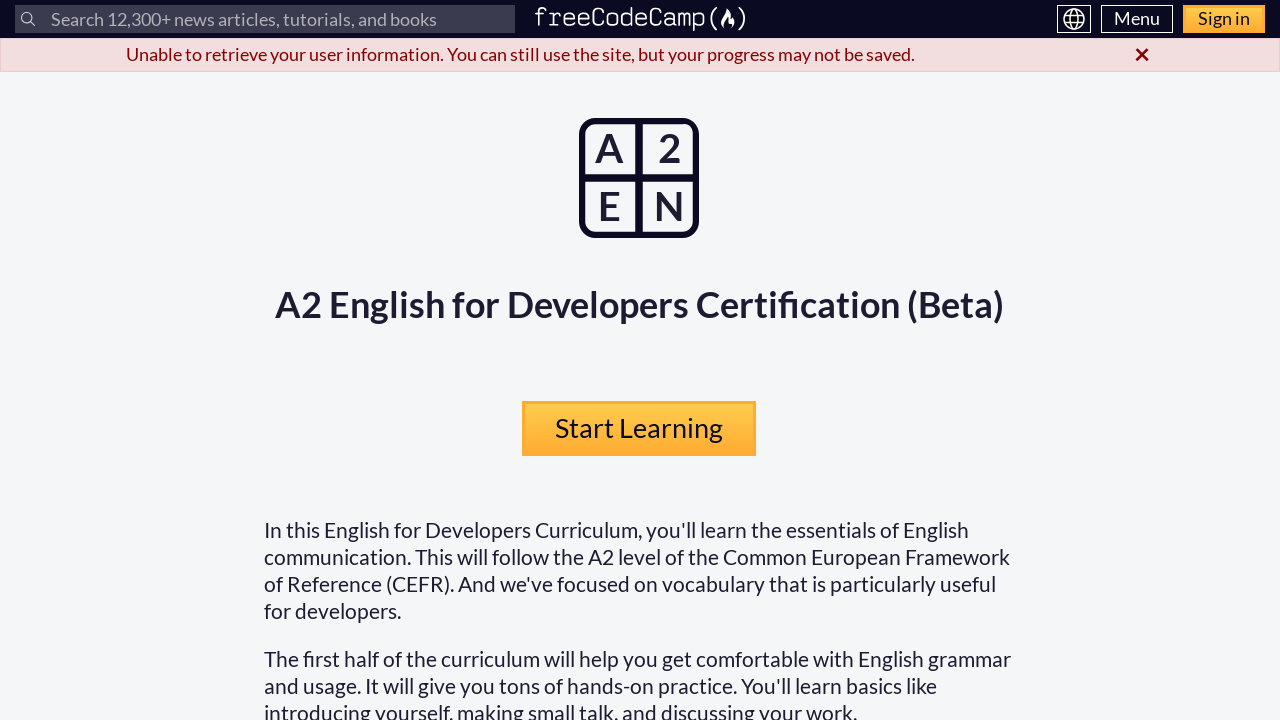